Verifies that the Shopify homepage has the expected page title

Starting URL: https://www.shopify.com

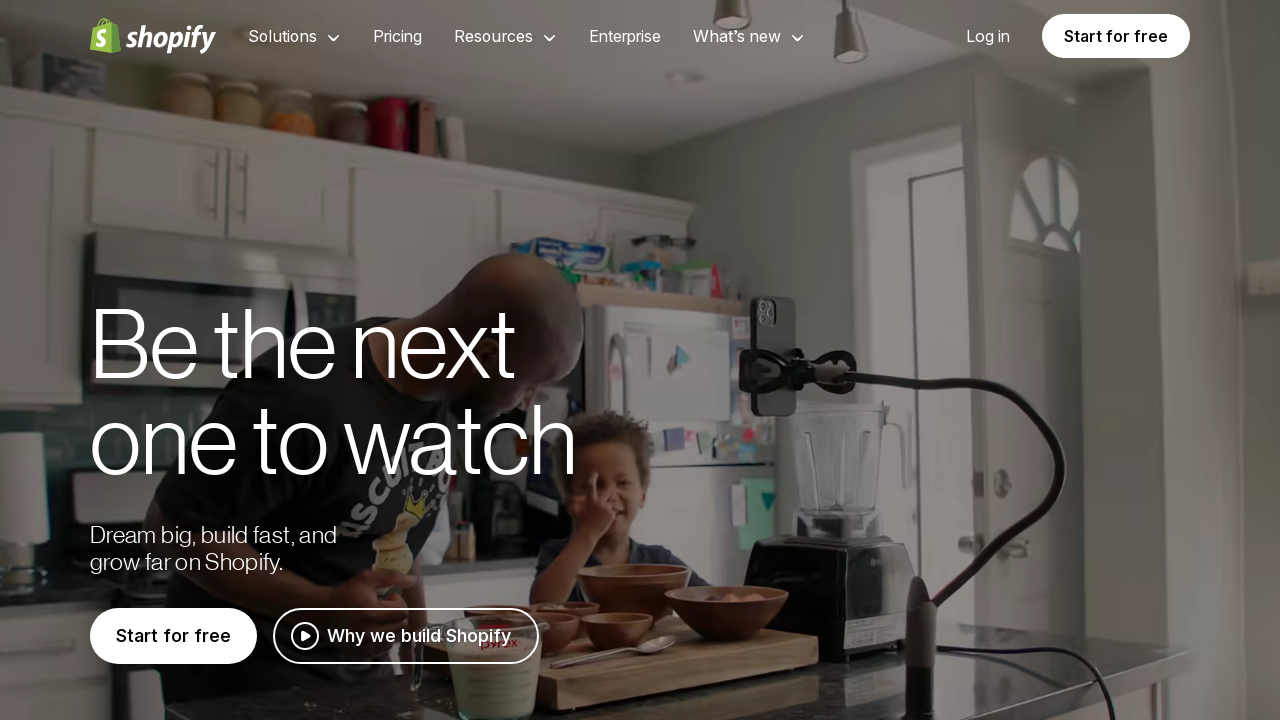

Waited for page to reach domcontentloaded state
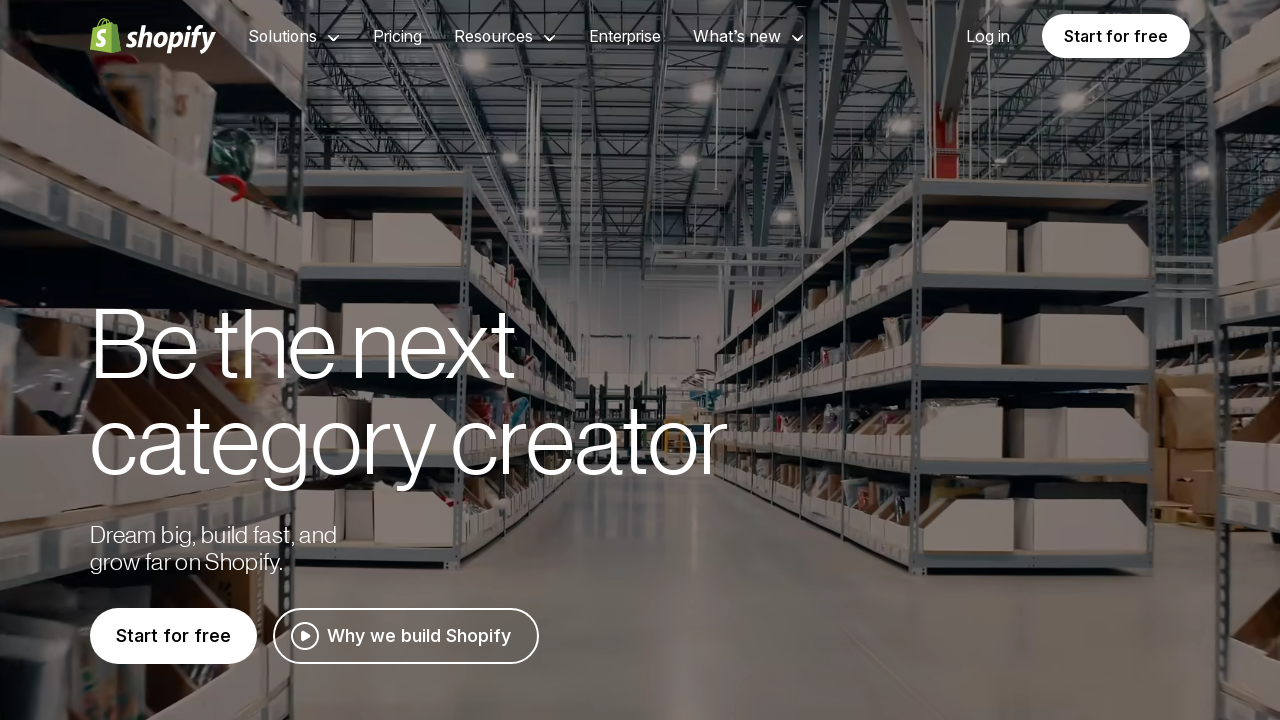

Retrieved page title
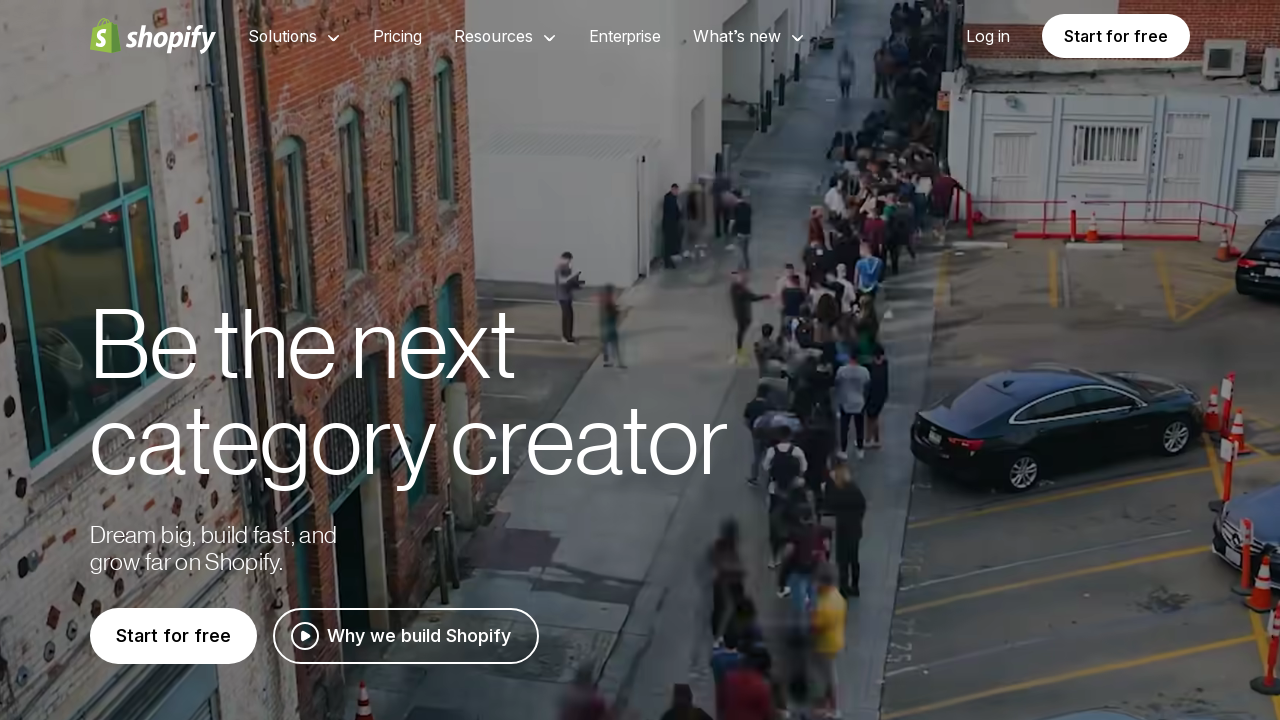

Verified that page title contains 'Shopify'
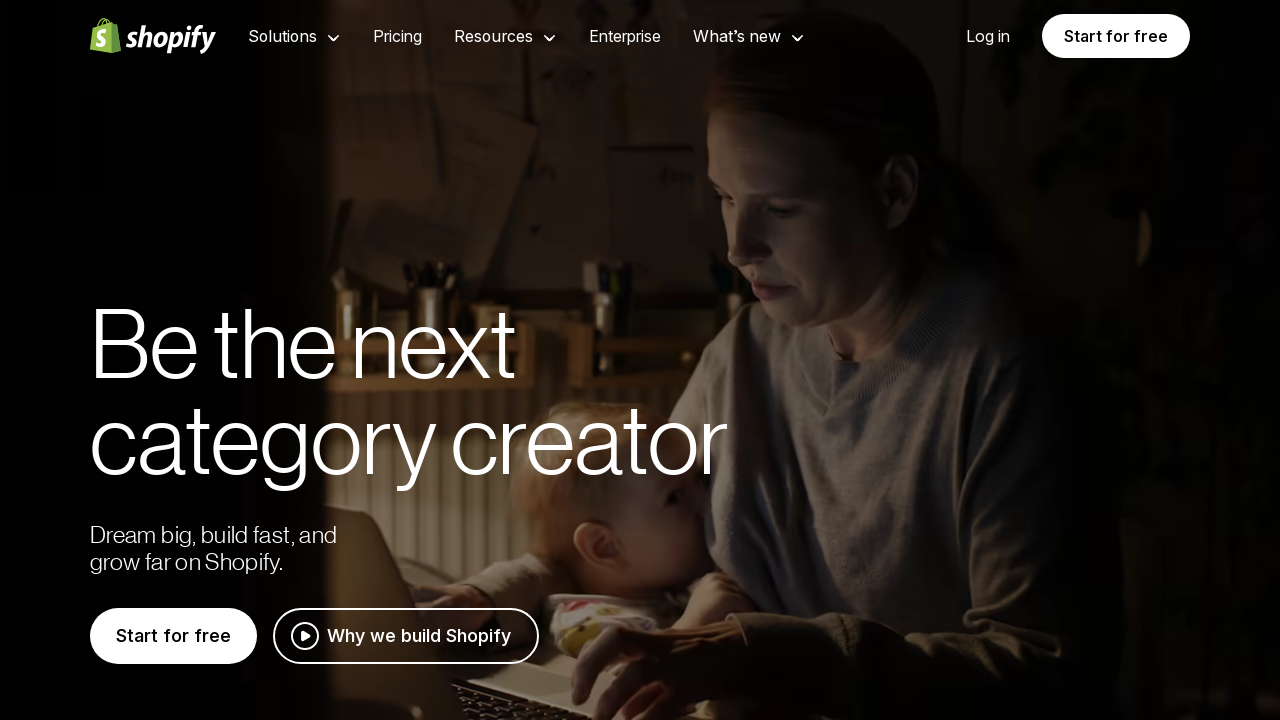

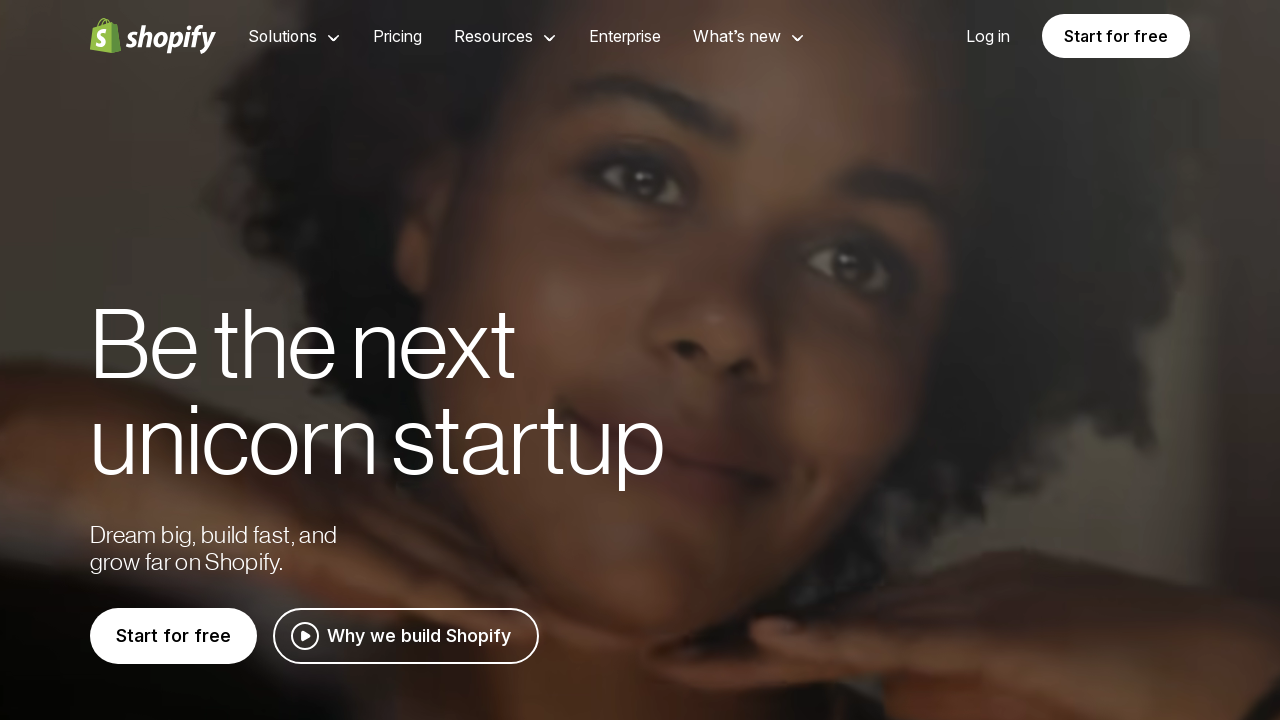